Tests the BlazeDemo flight search functionality by selecting Boston as departure city and New York as destination, clicking Find Flights, and verifying the results page displays flight listings with airline name, flight number, departure/arrival times, and prices.

Starting URL: http://blazedemo.com/

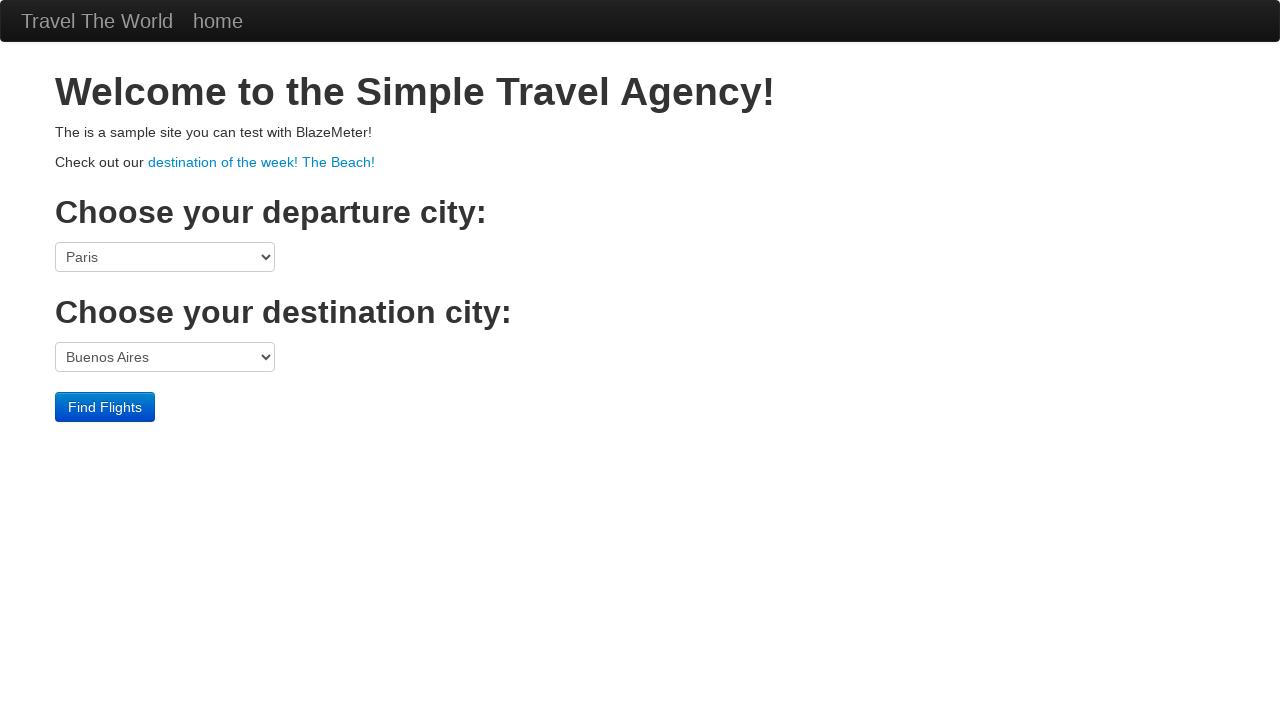

Selected Boston as departure city on select[name="fromPort"]
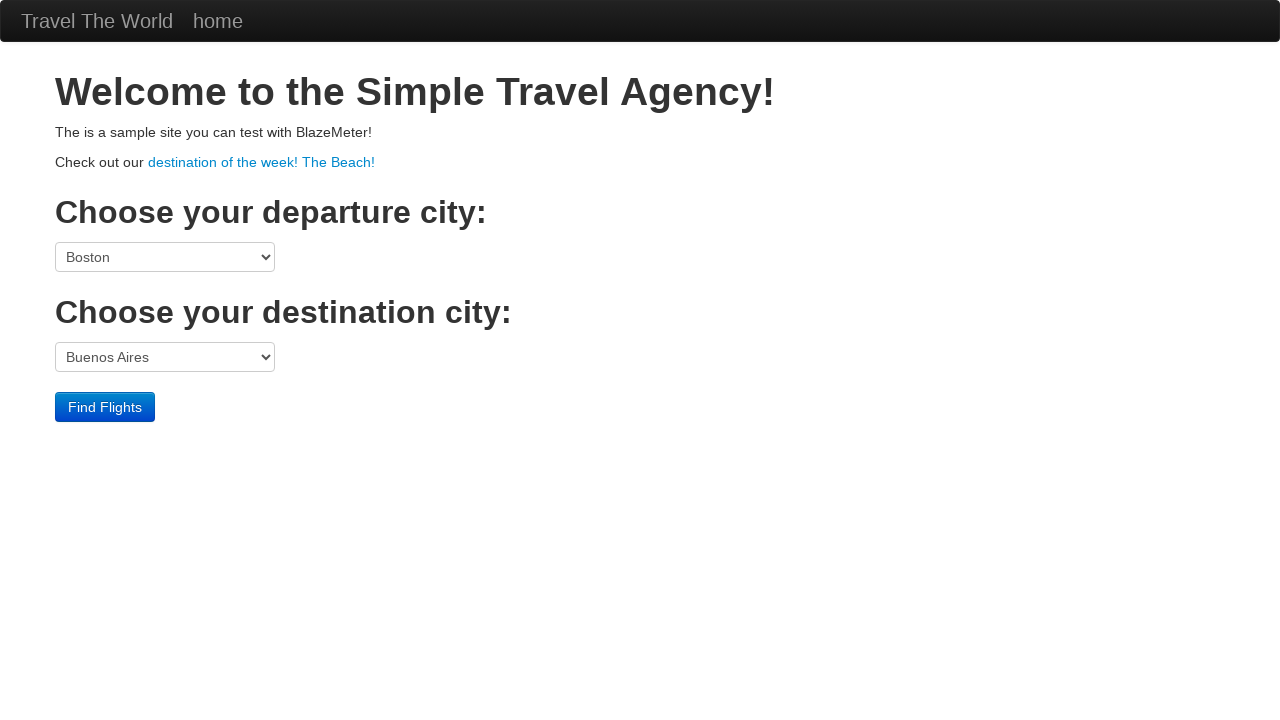

Selected New York as destination city on select[name="toPort"]
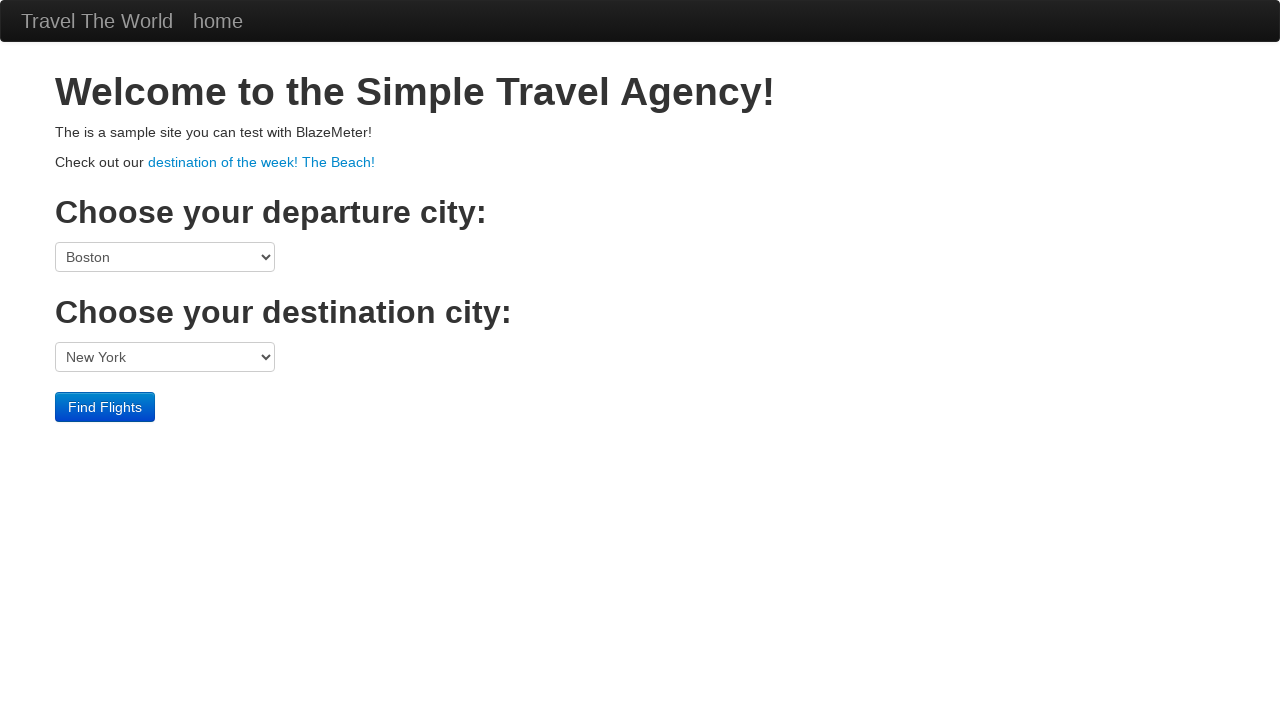

Clicked Find Flights button at (105, 407) on input[type="submit"]
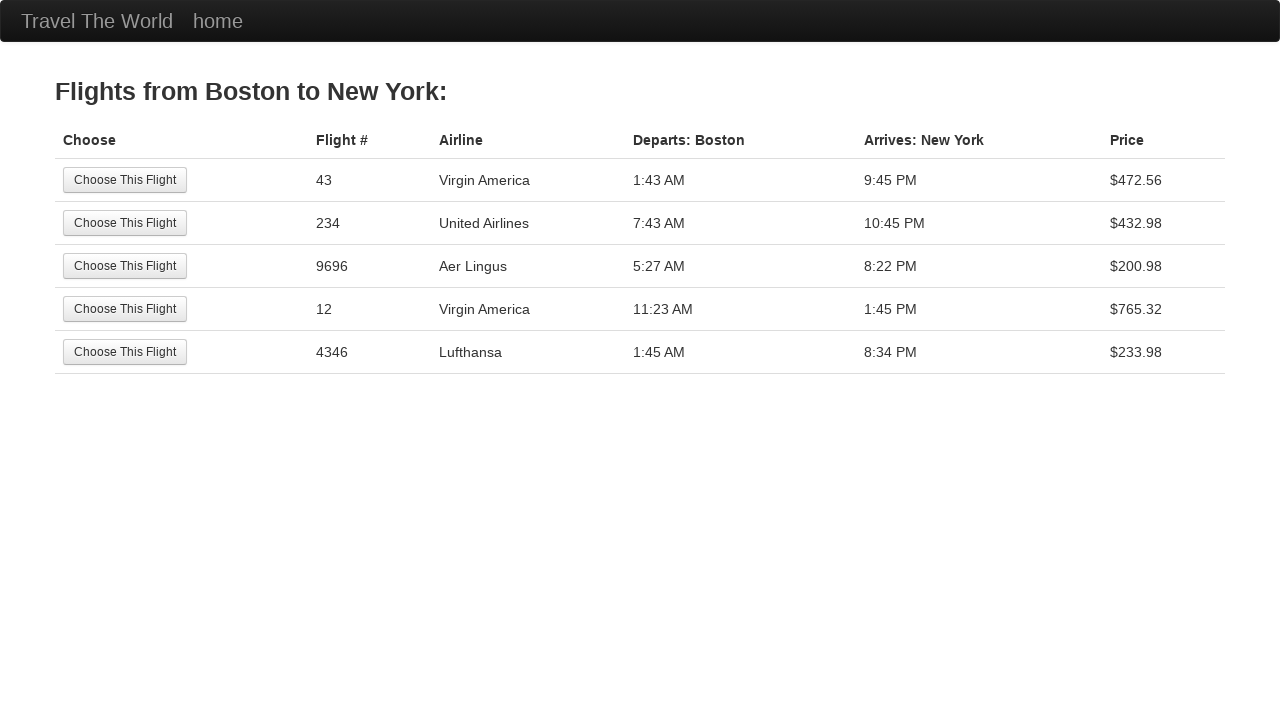

Navigated to results page (reserve.php)
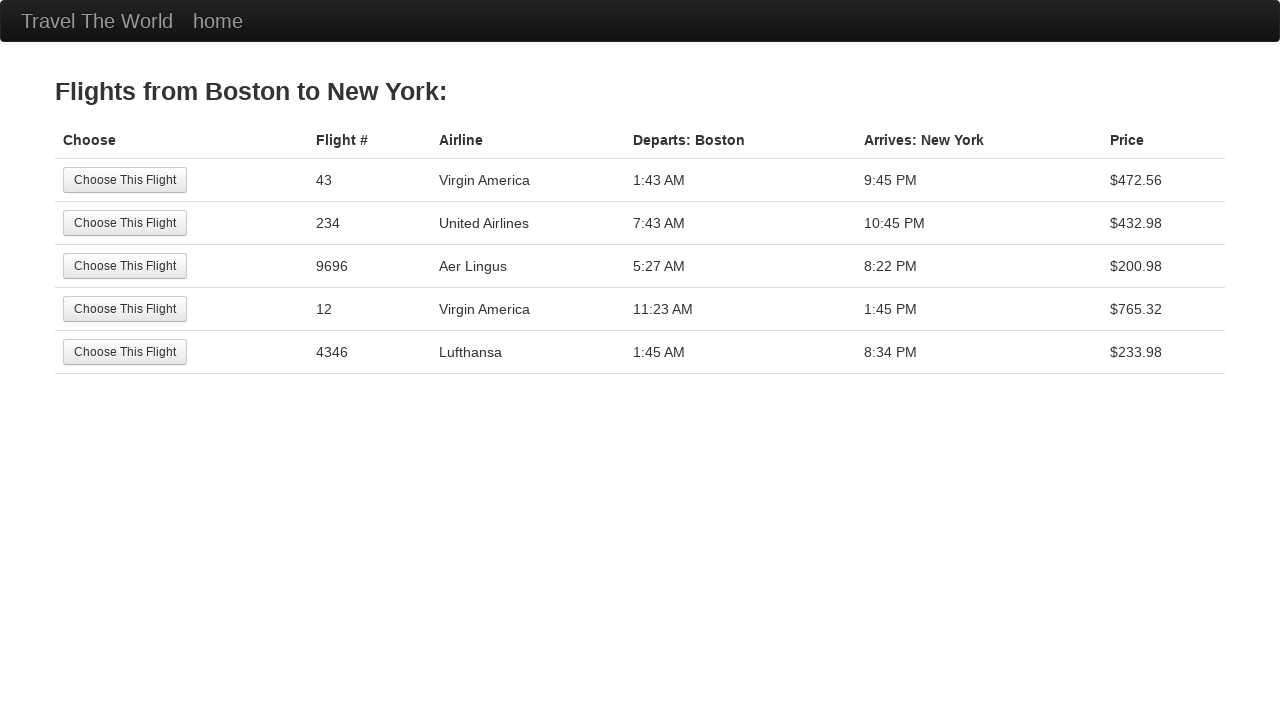

Flights table is visible
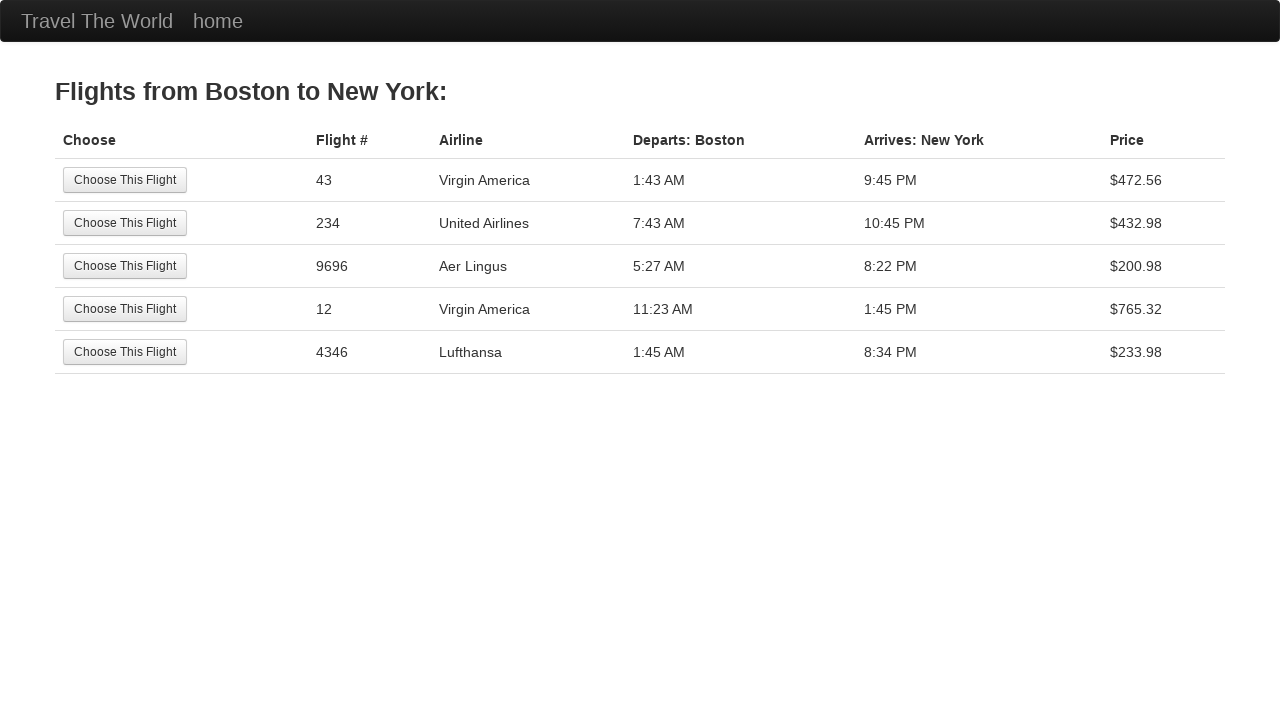

Verified 5 flight(s) are listed in the table
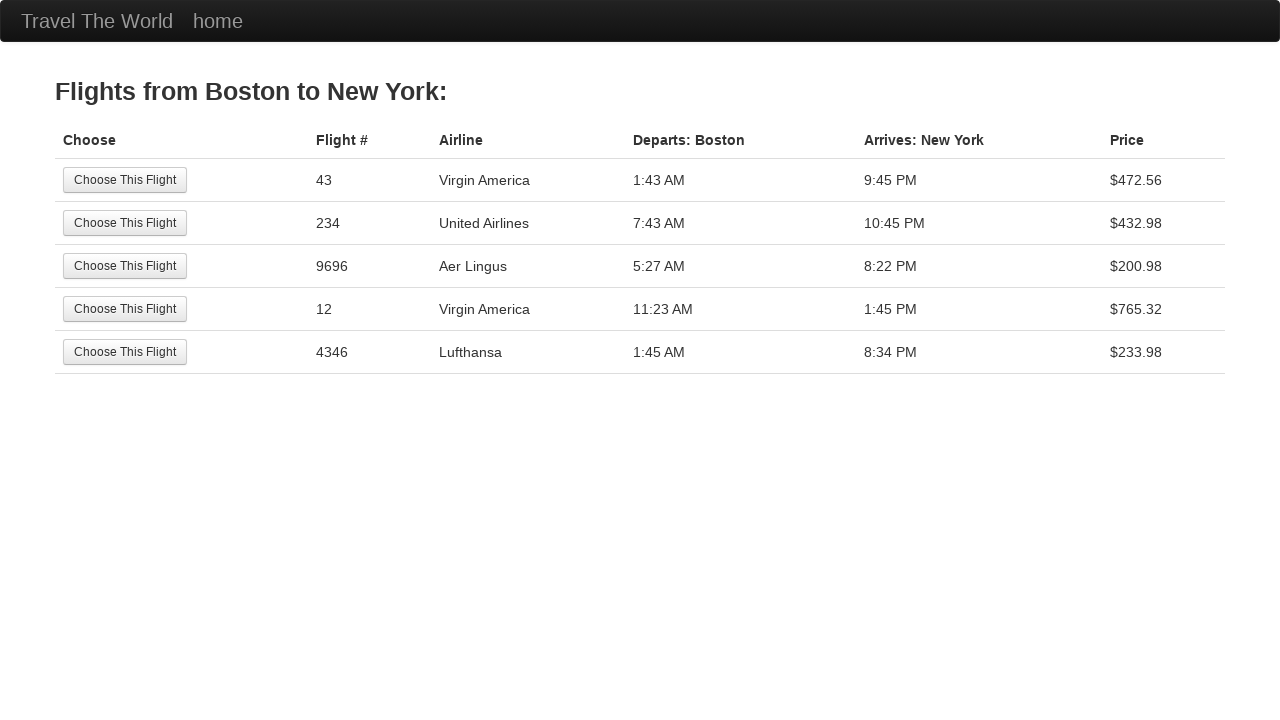

Flight 1: Airline name is visible
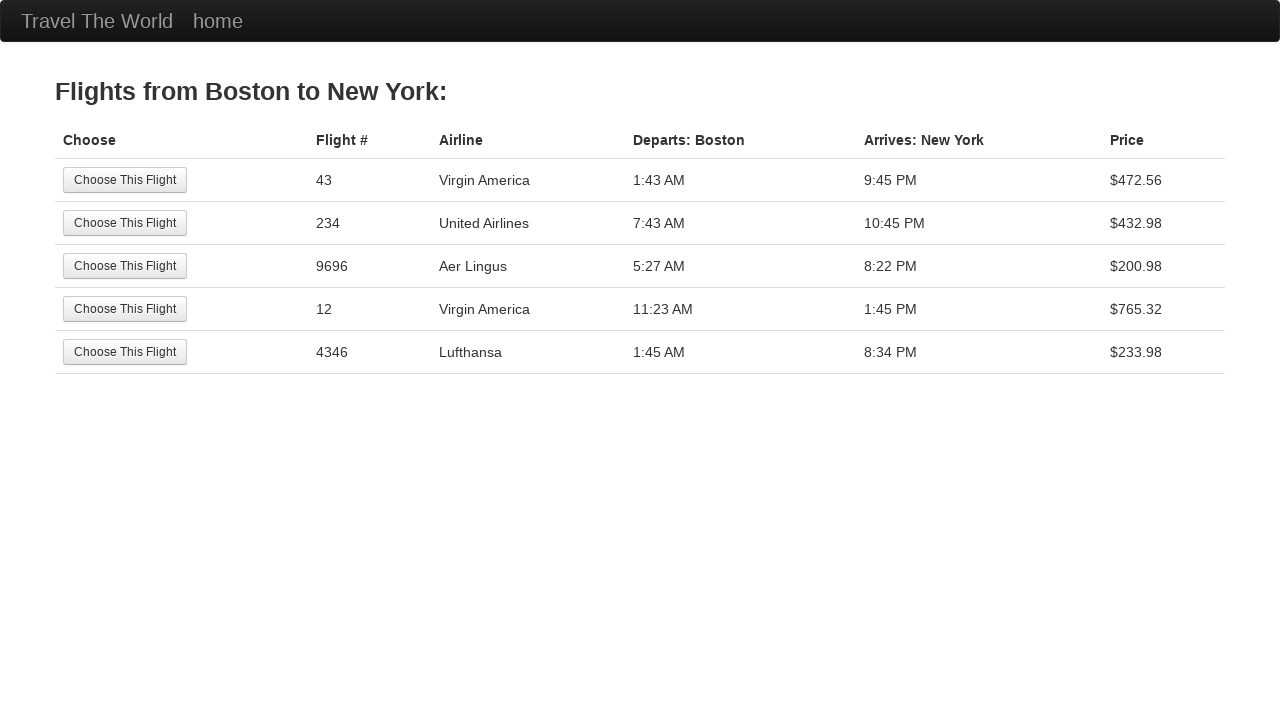

Flight 1: Flight number is visible
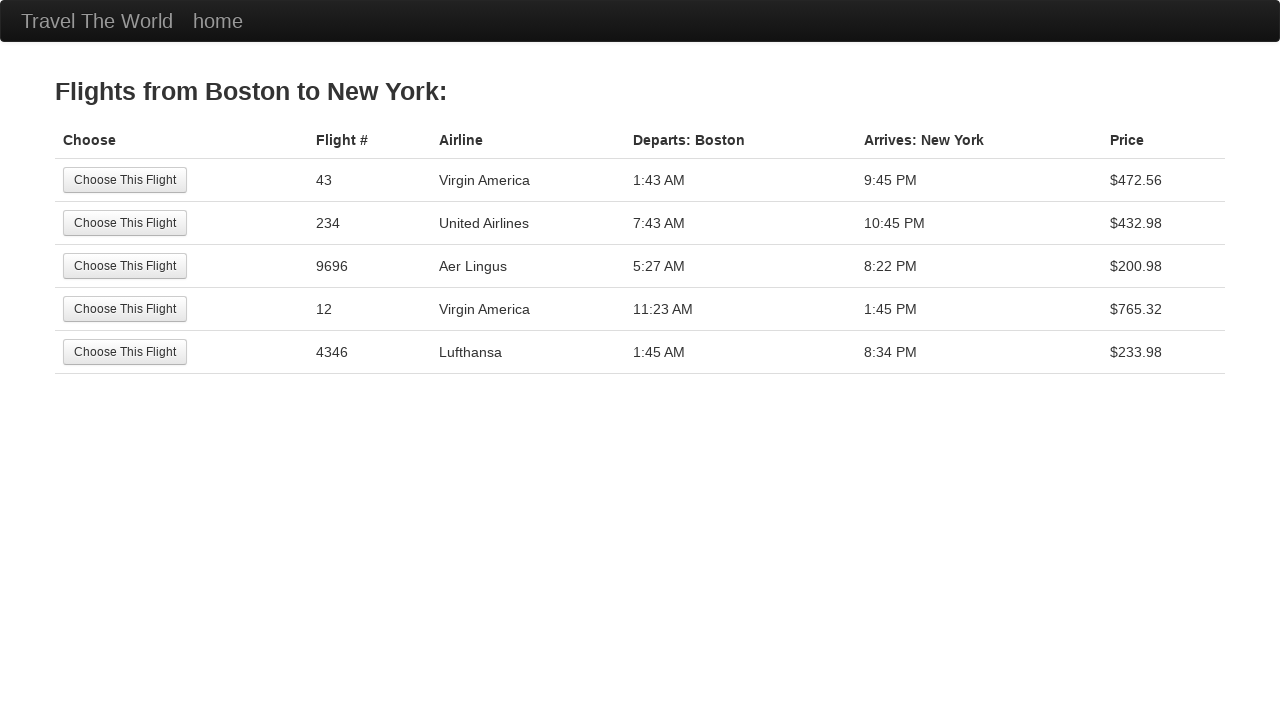

Flight 1: Departure time is visible
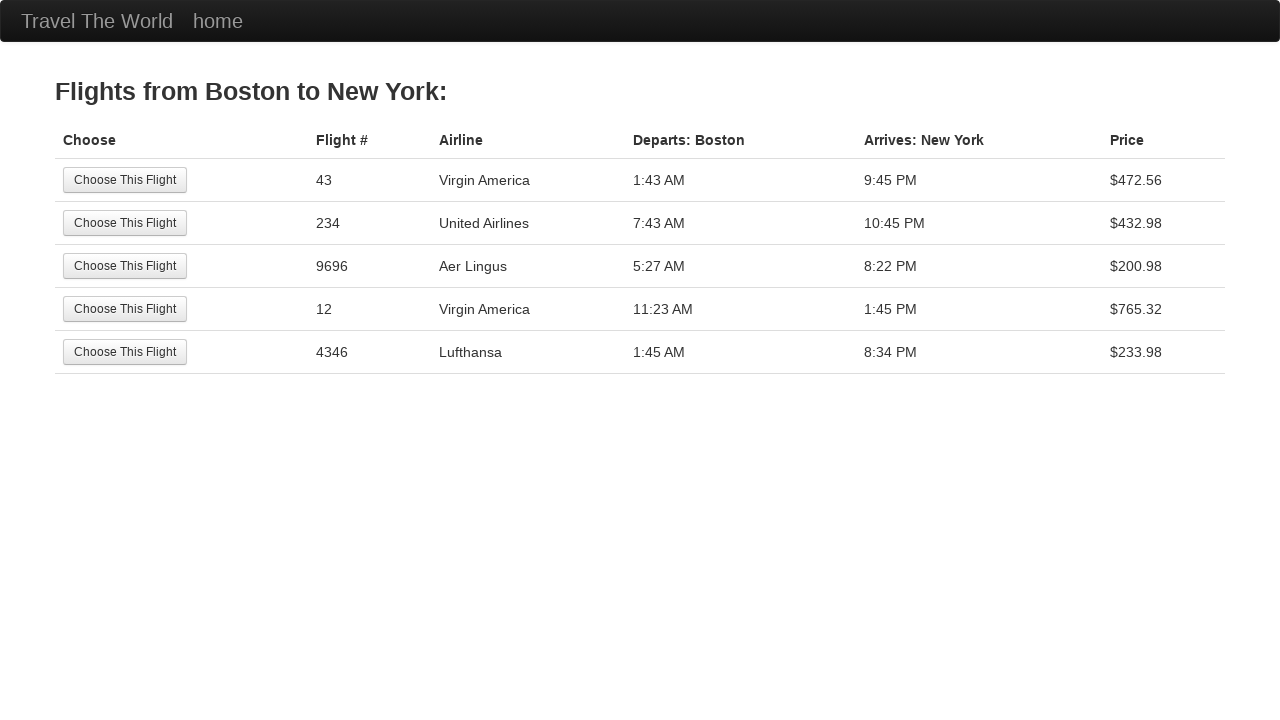

Flight 1: Arrival time is visible
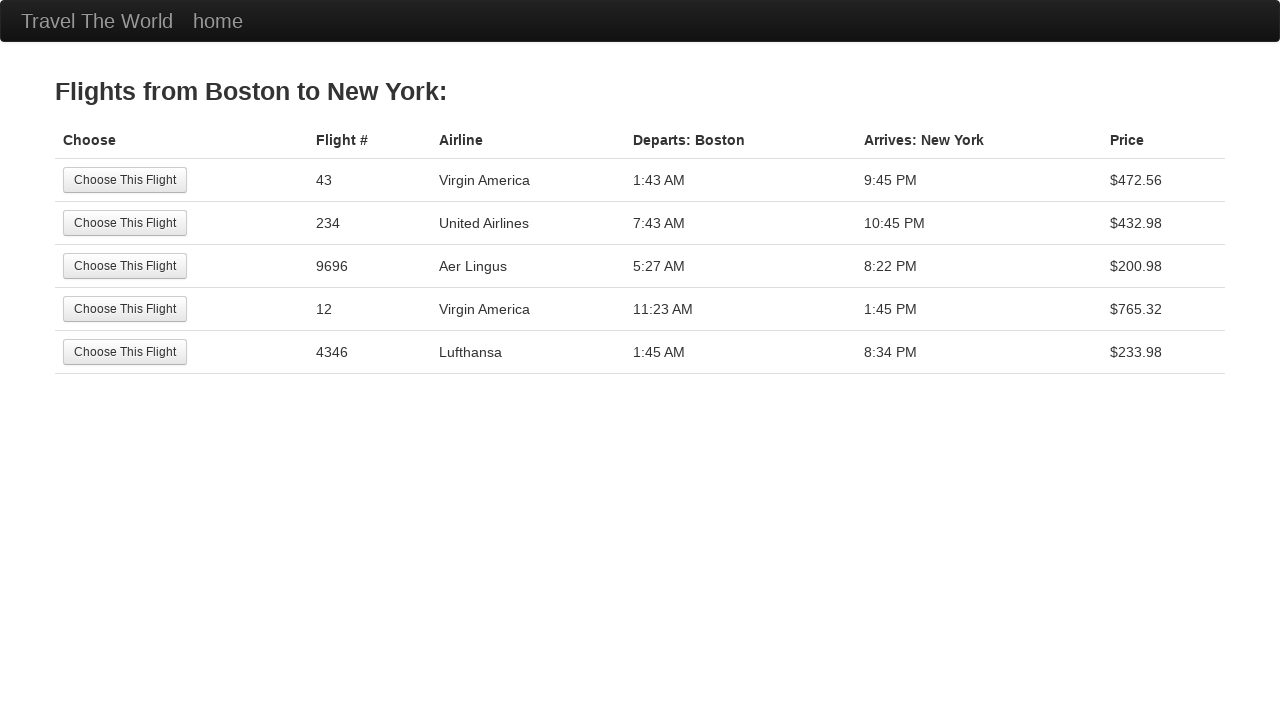

Flight 1: Price is visible
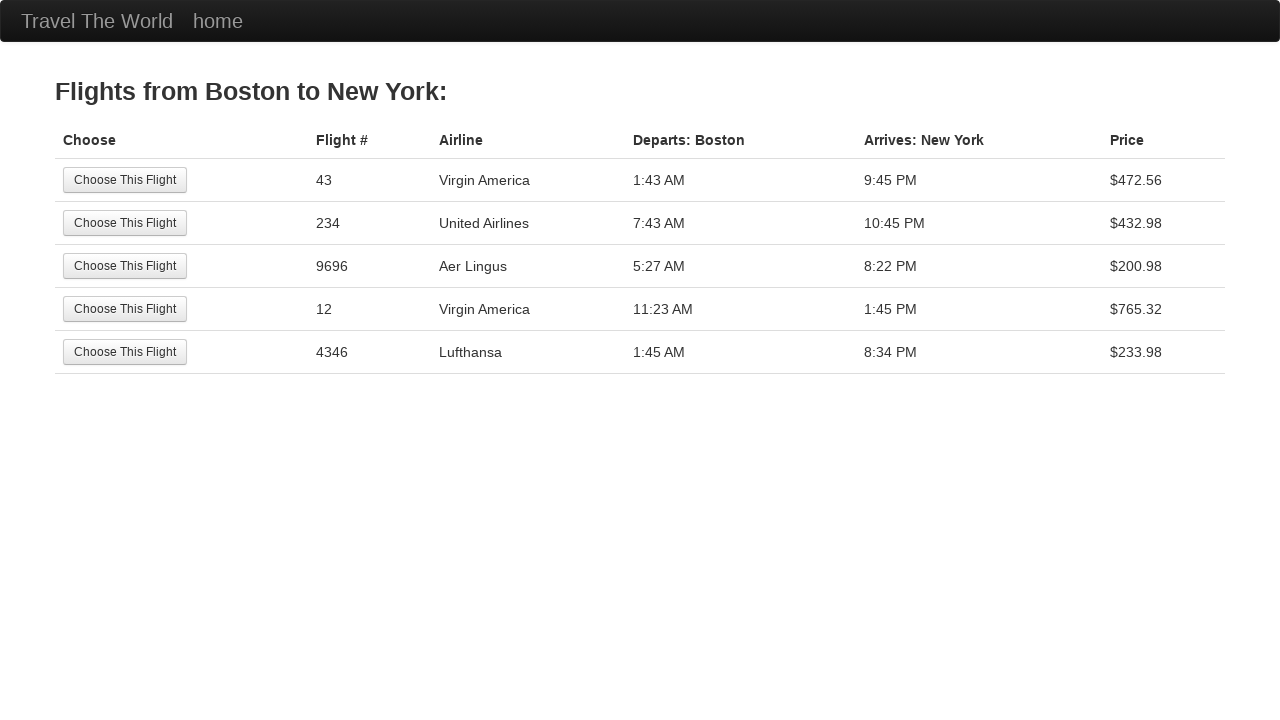

Flight 2: Airline name is visible
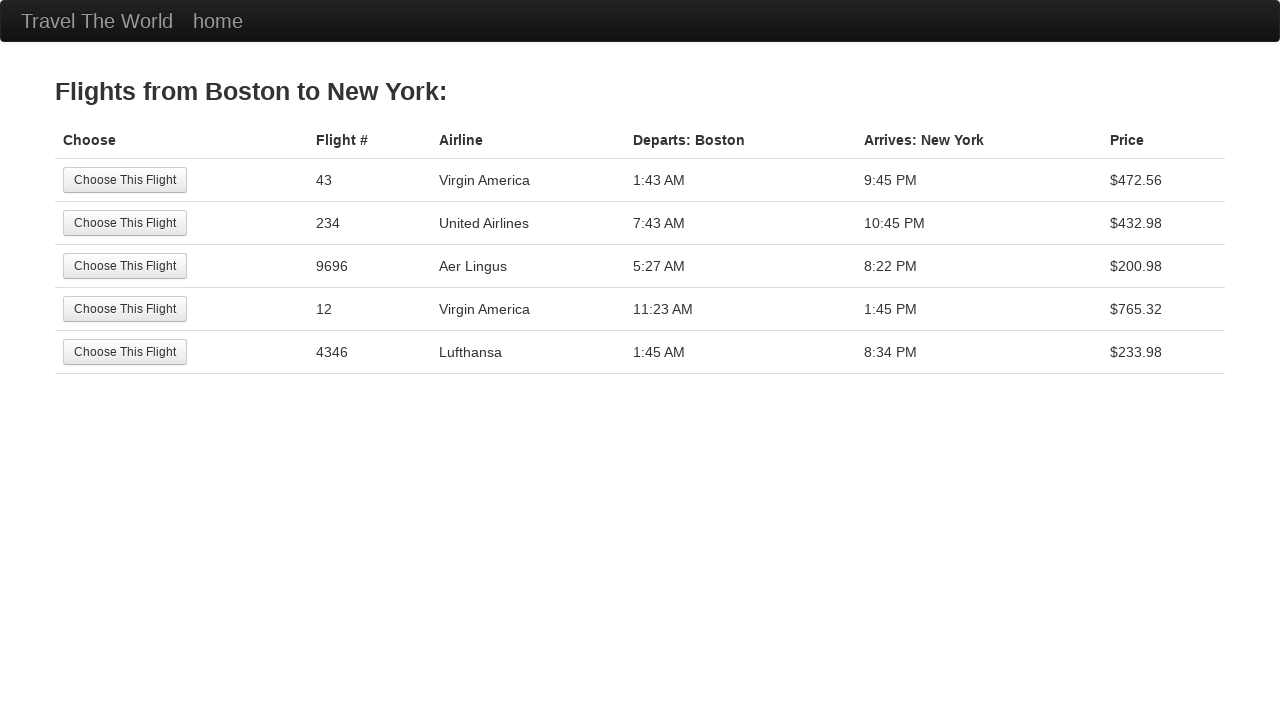

Flight 2: Flight number is visible
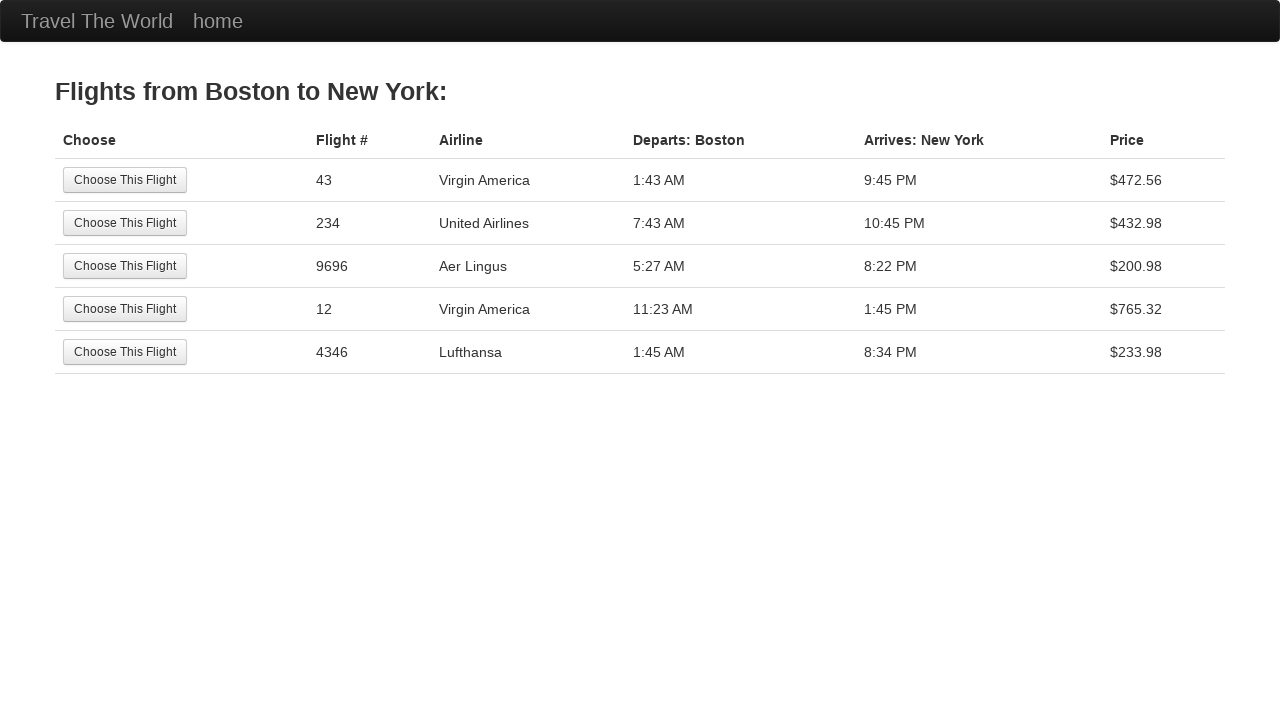

Flight 2: Departure time is visible
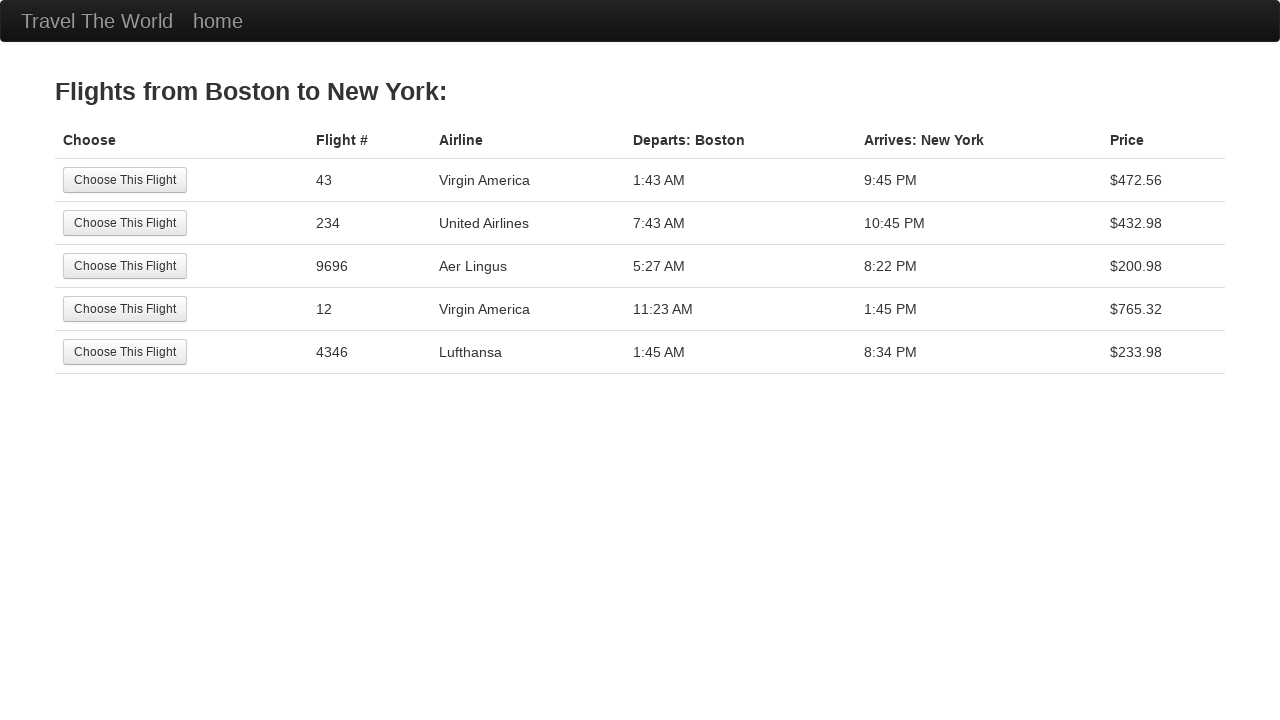

Flight 2: Arrival time is visible
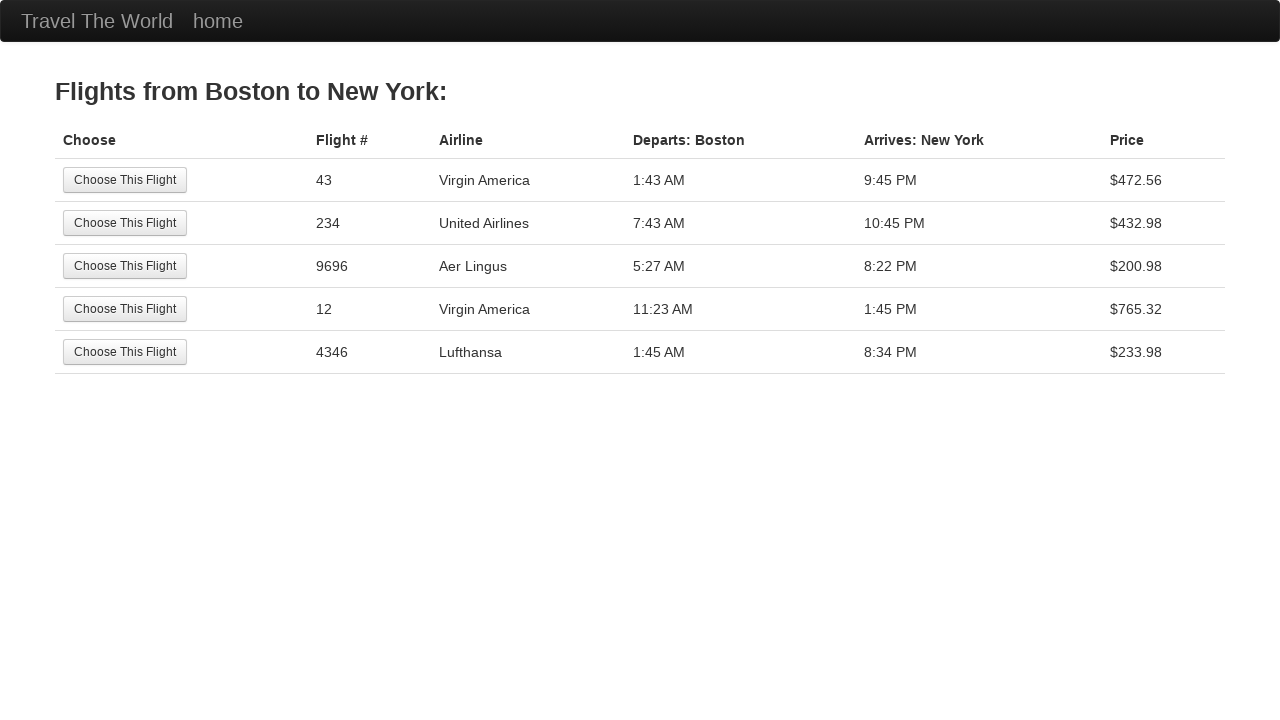

Flight 2: Price is visible
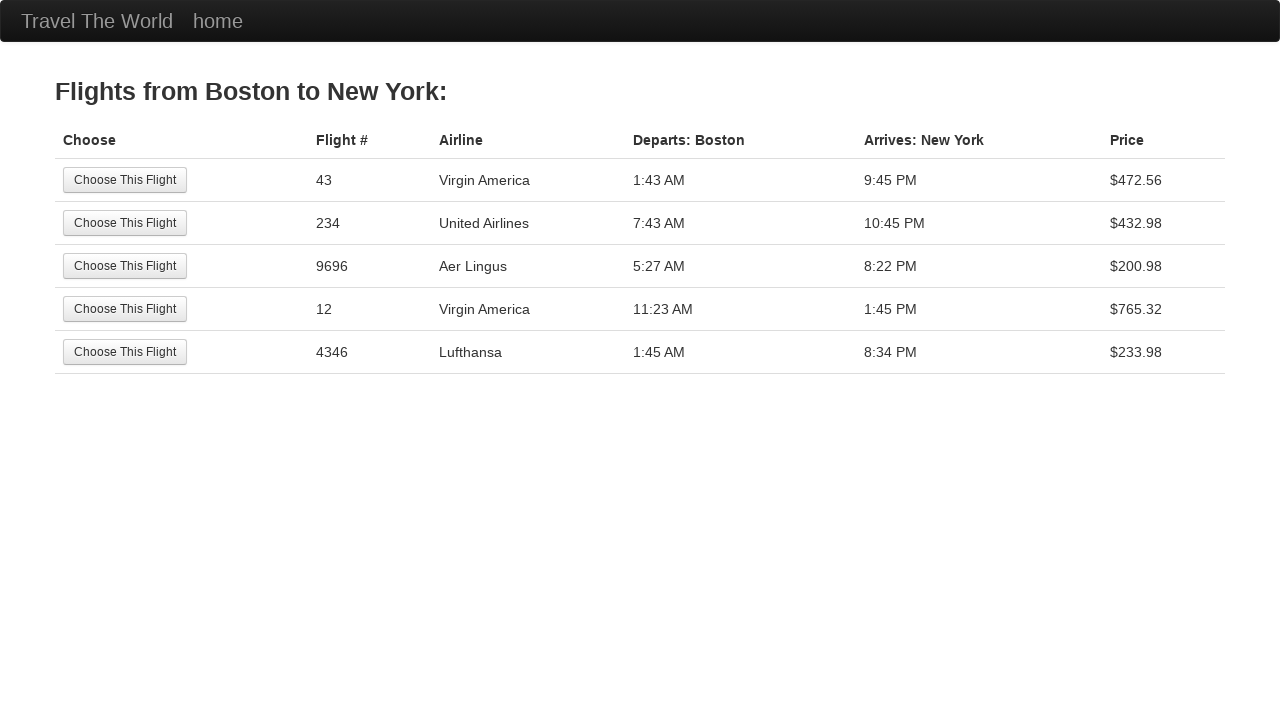

Flight 3: Airline name is visible
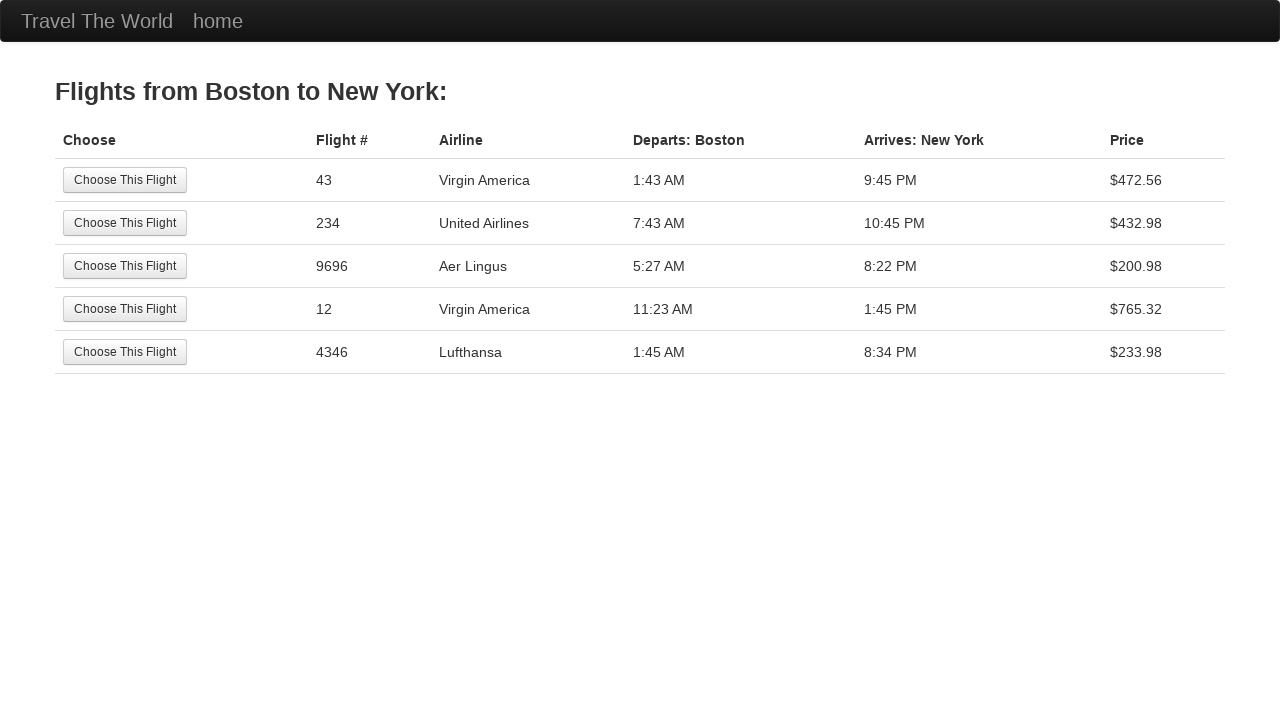

Flight 3: Flight number is visible
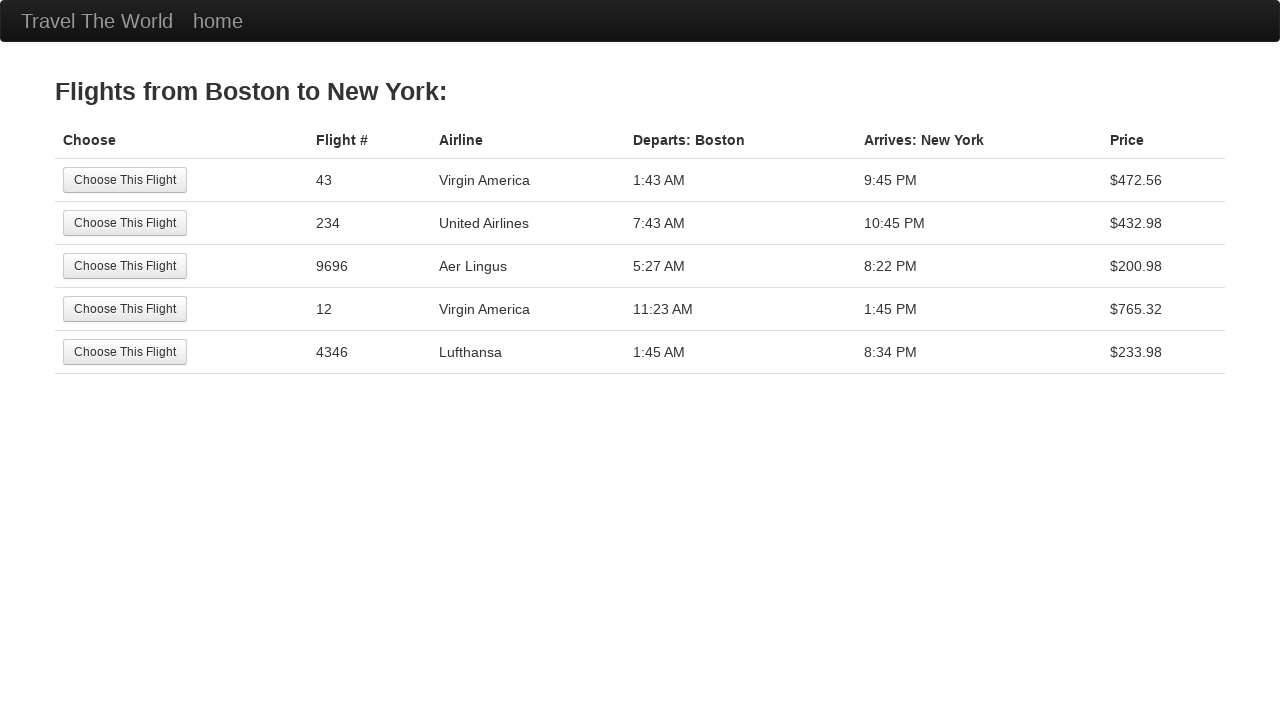

Flight 3: Departure time is visible
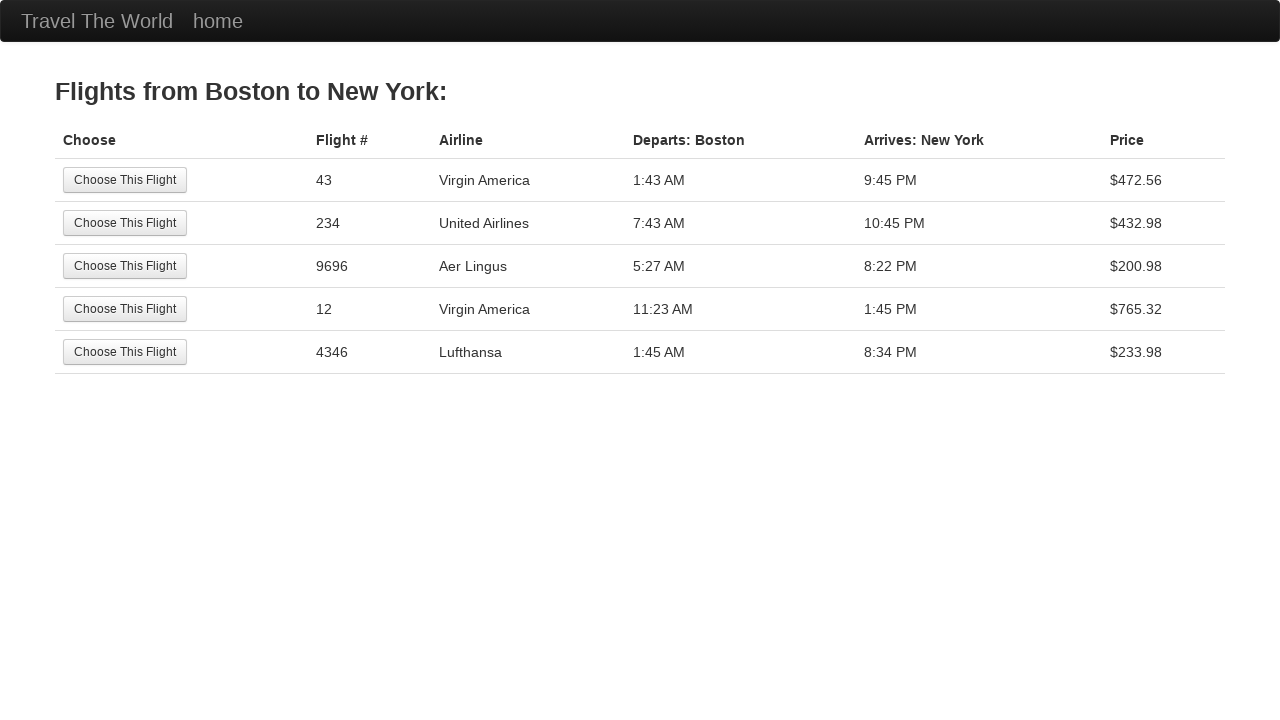

Flight 3: Arrival time is visible
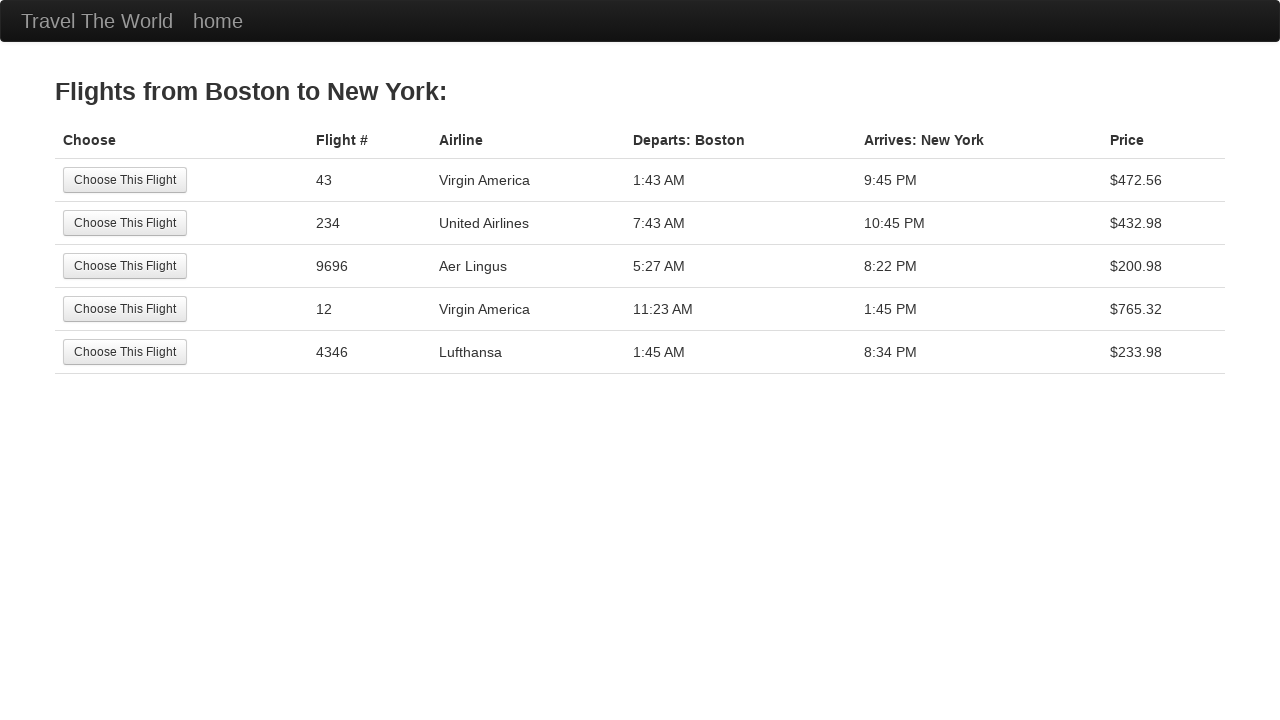

Flight 3: Price is visible
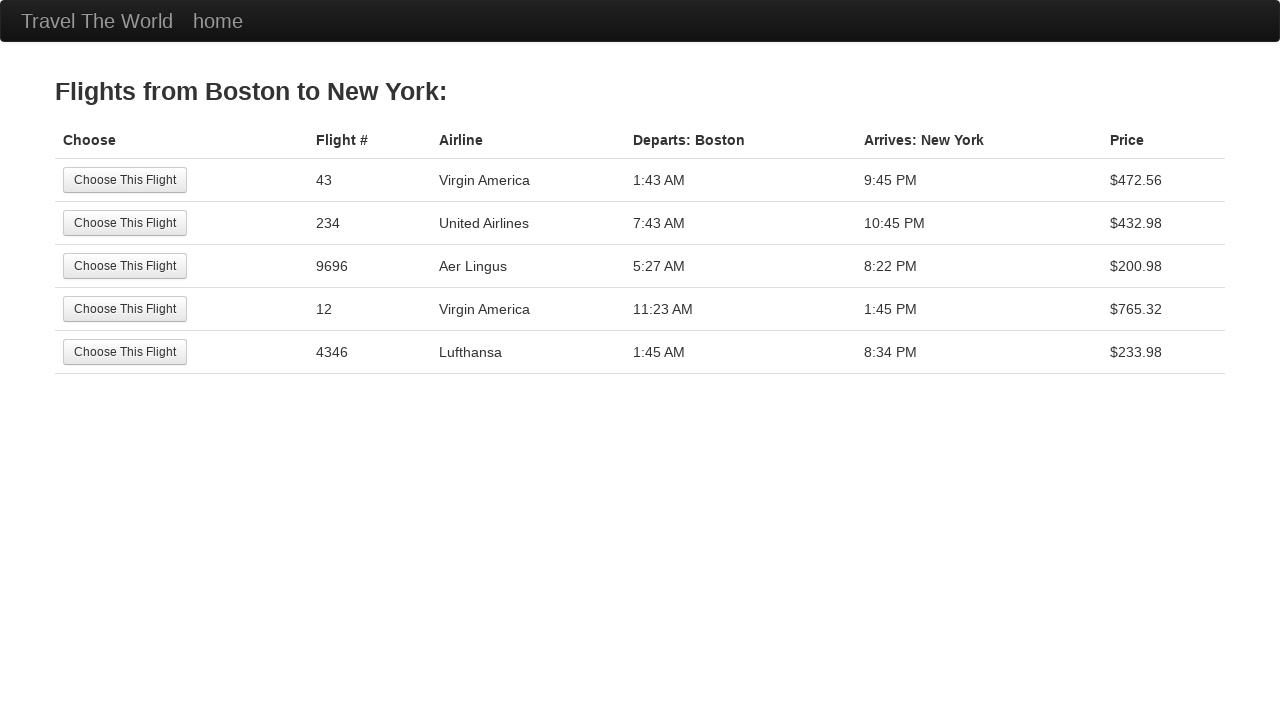

Flight 4: Airline name is visible
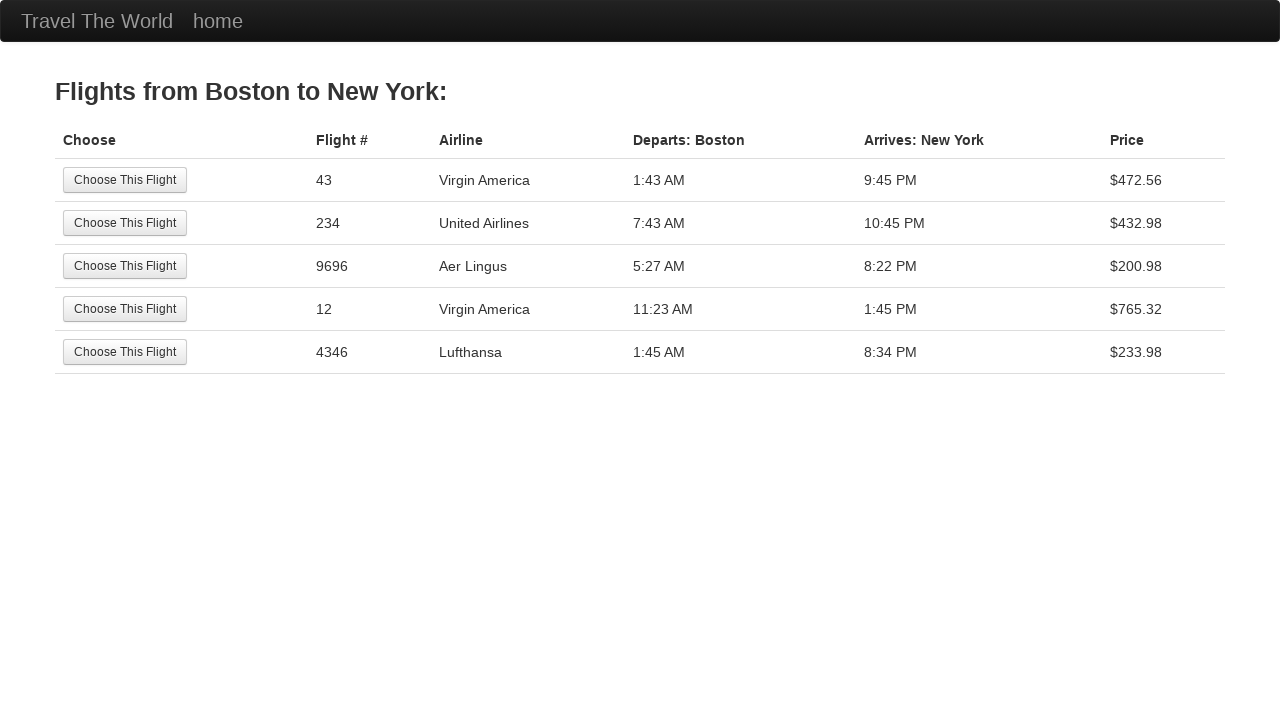

Flight 4: Flight number is visible
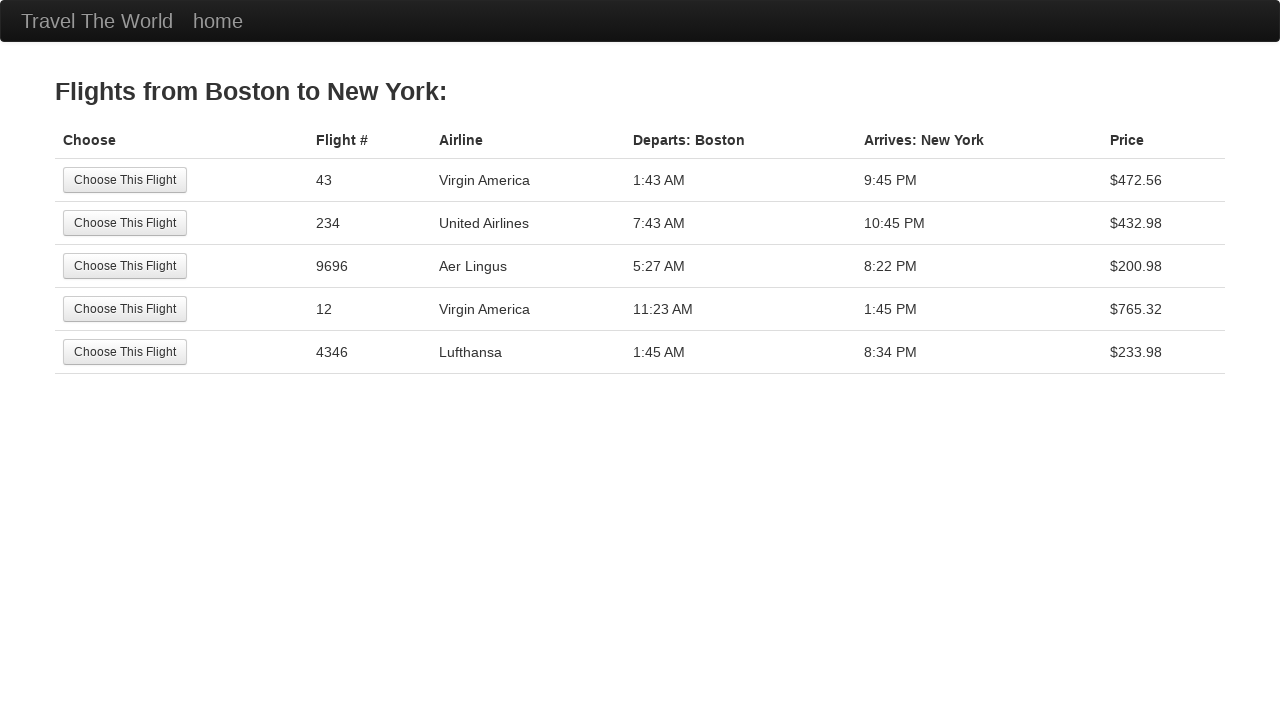

Flight 4: Departure time is visible
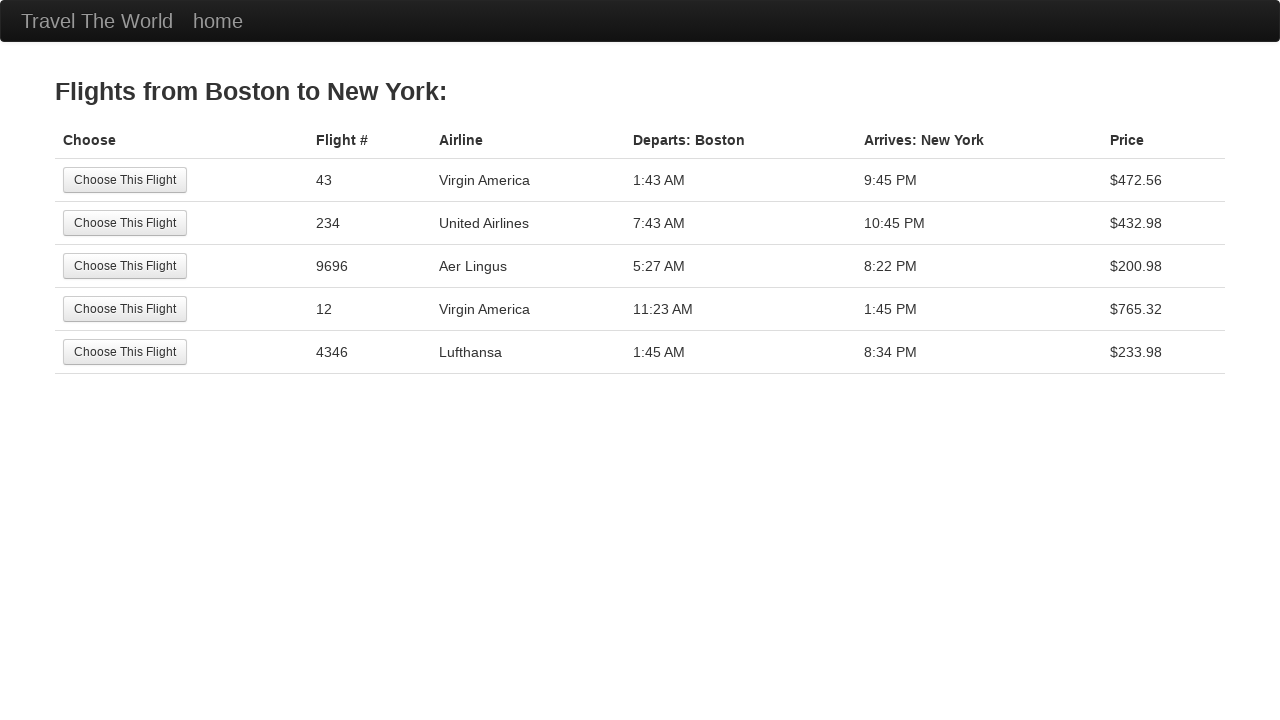

Flight 4: Arrival time is visible
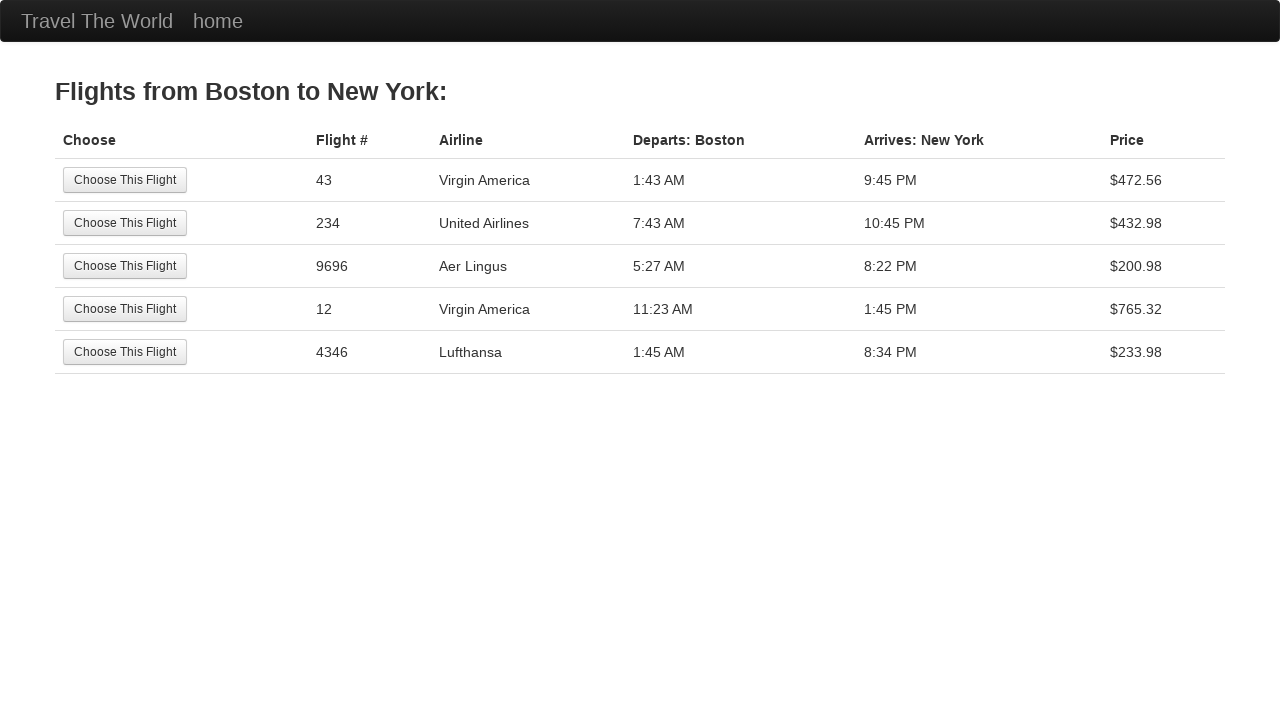

Flight 4: Price is visible
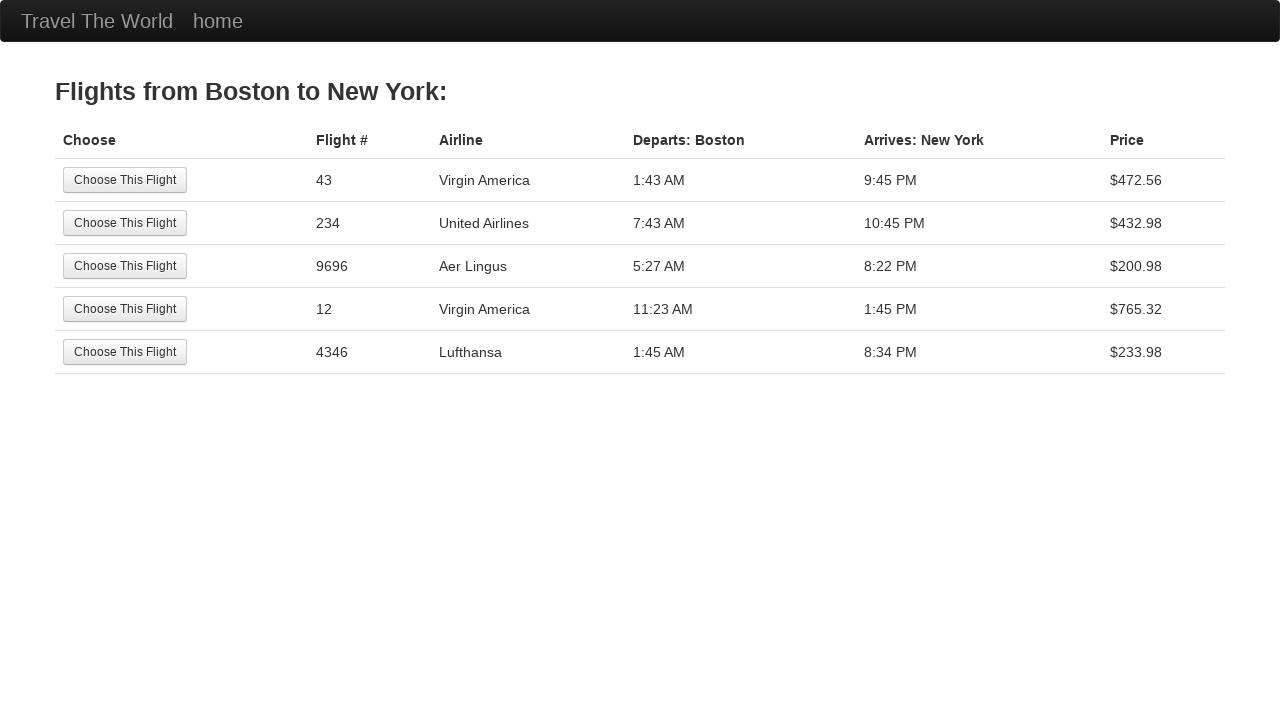

Flight 5: Airline name is visible
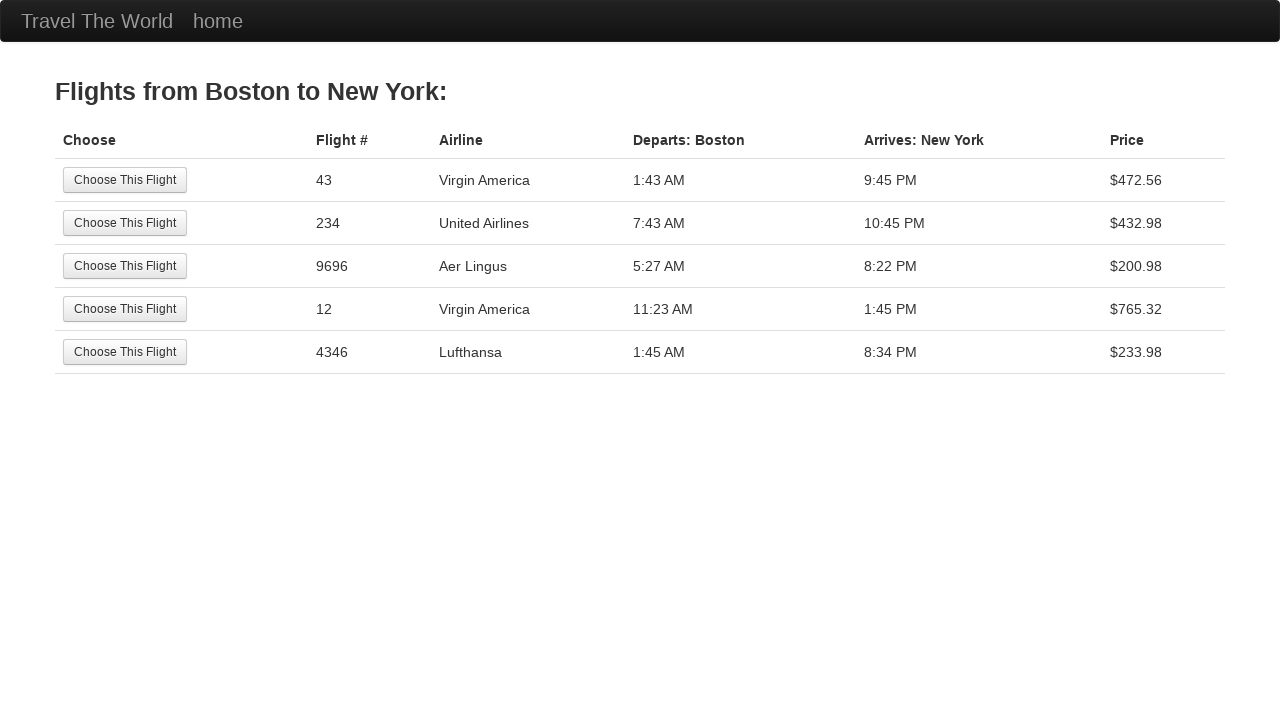

Flight 5: Flight number is visible
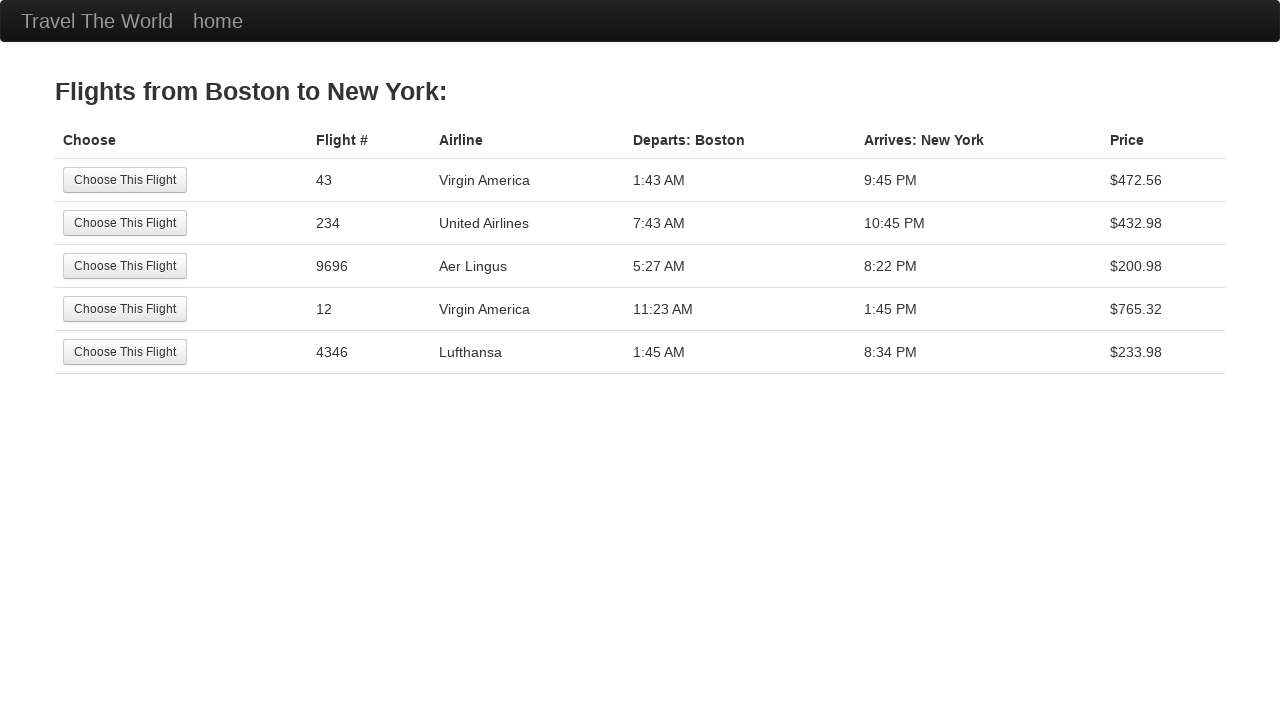

Flight 5: Departure time is visible
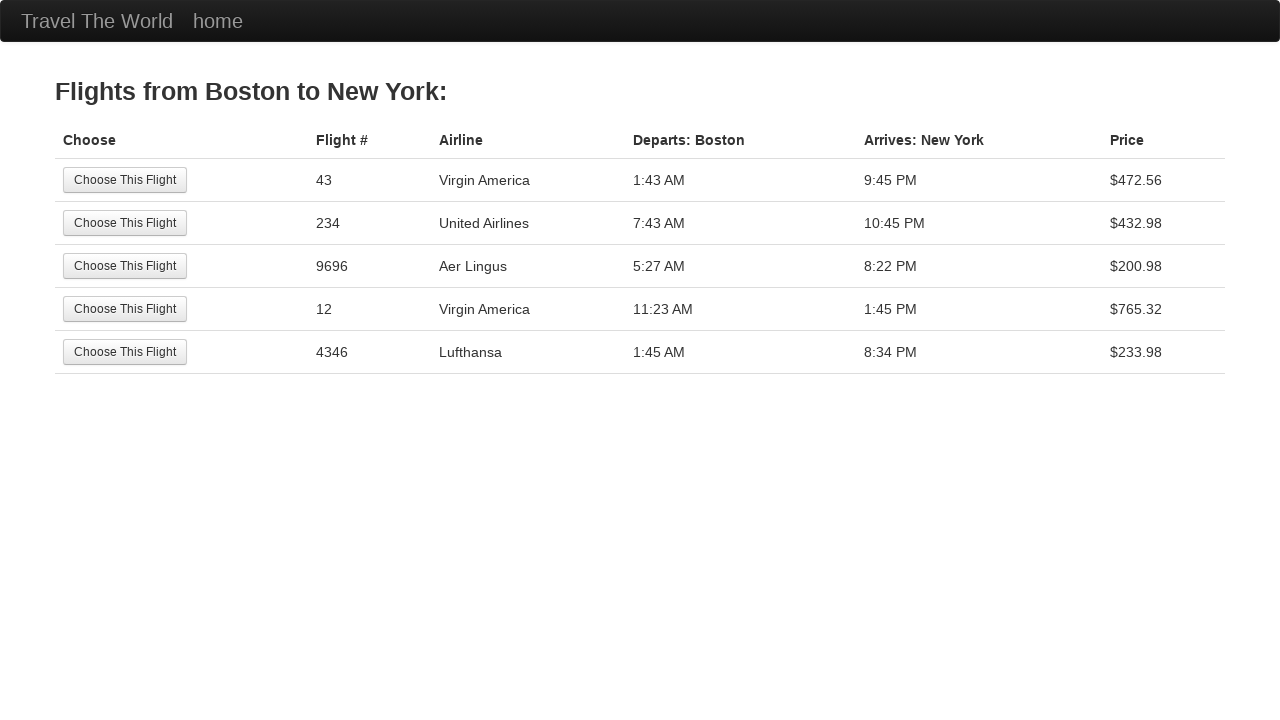

Flight 5: Arrival time is visible
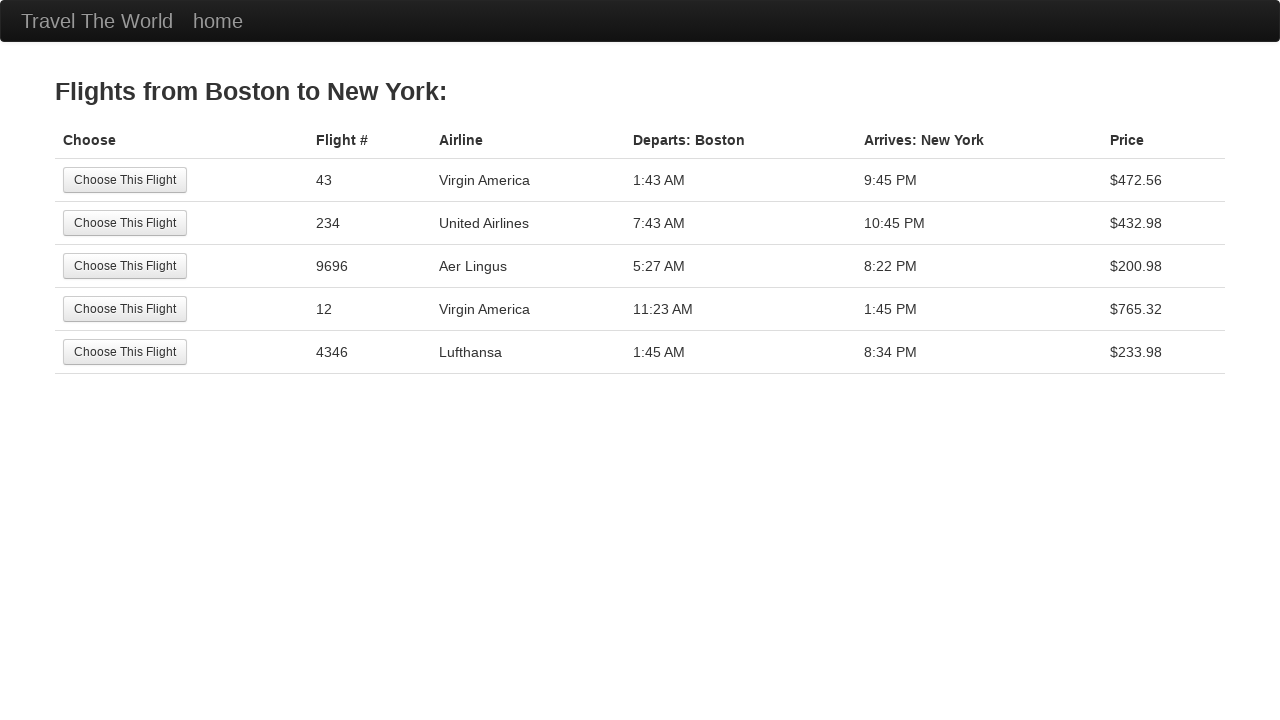

Flight 5: Price is visible
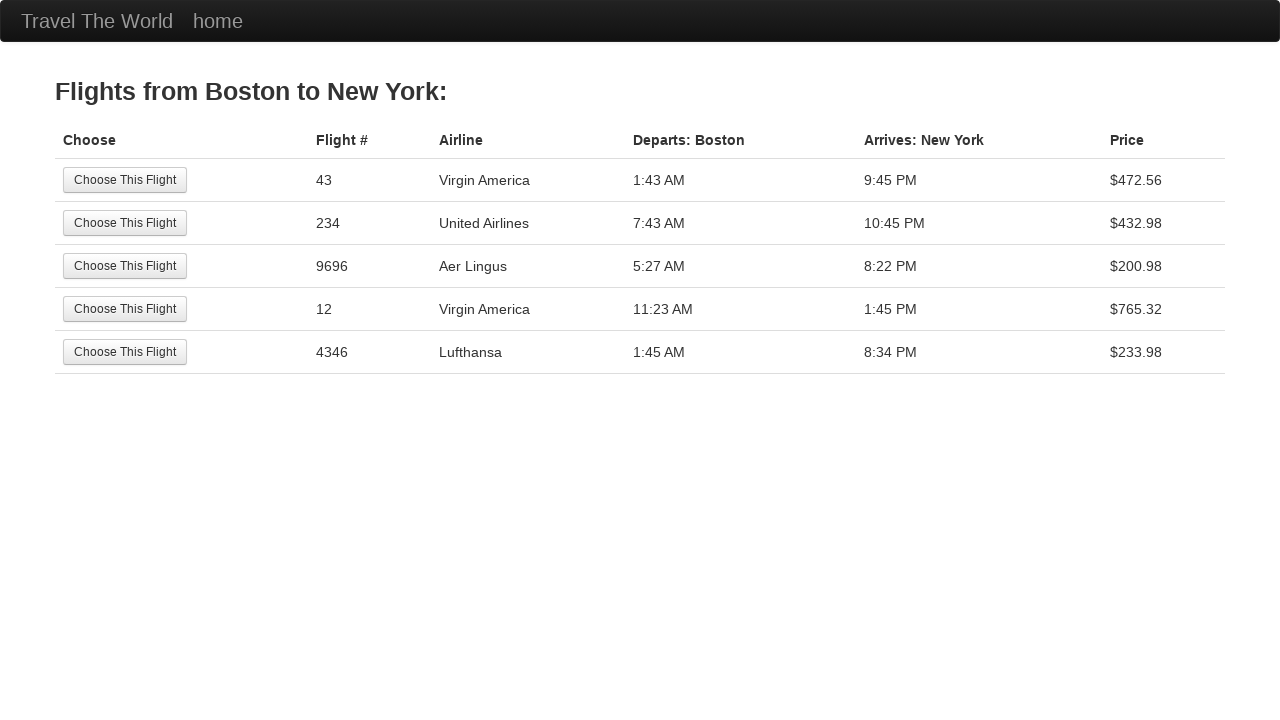

Verified no error messages are displayed
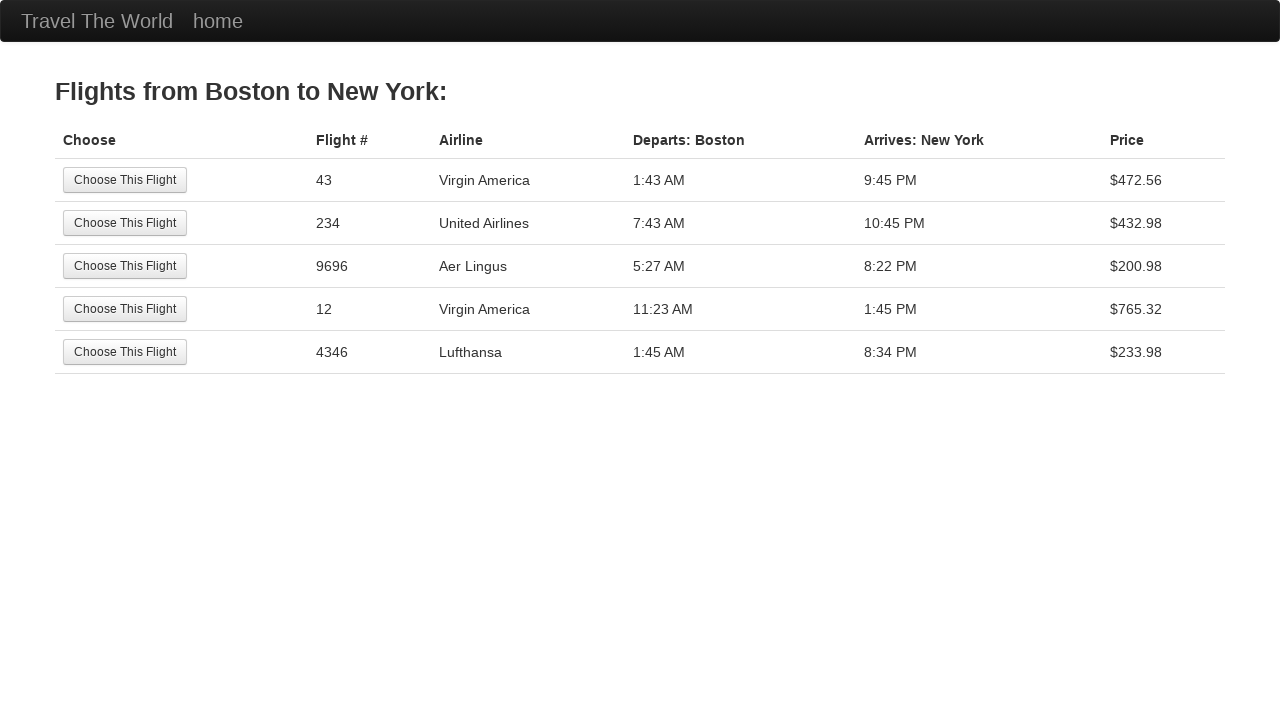

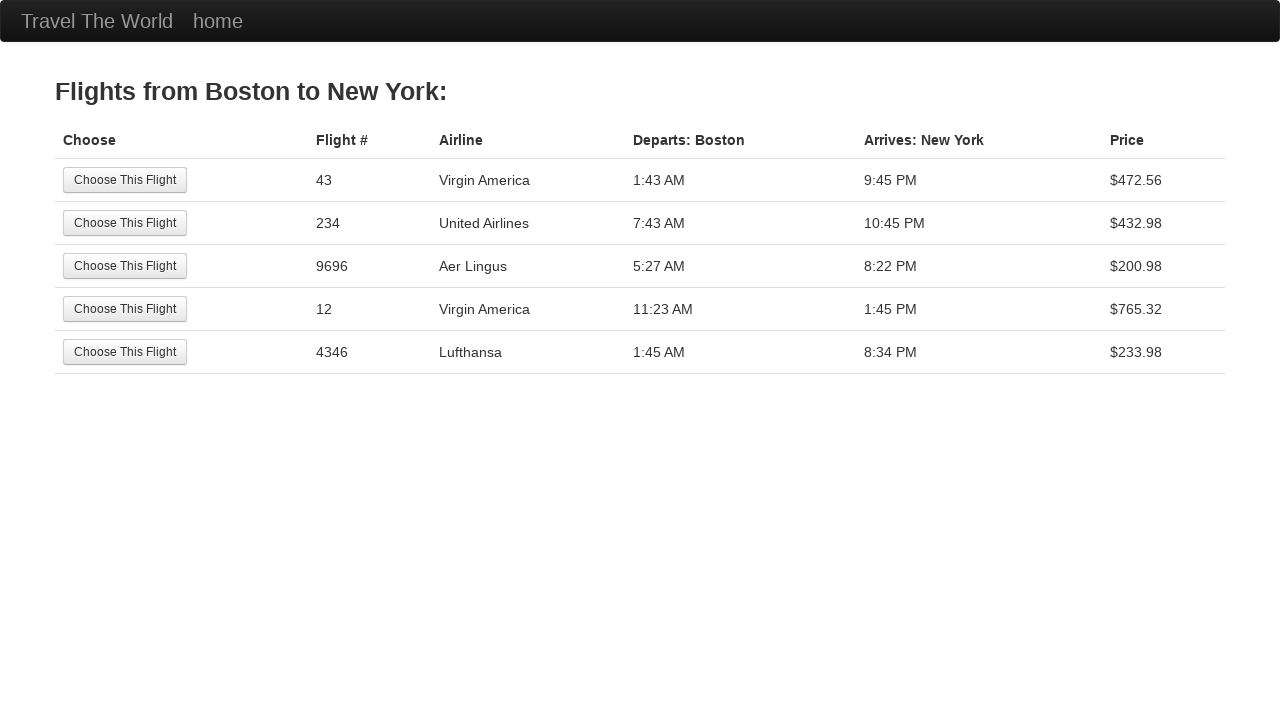